Tests the jQuery UI date picker widget by clicking on the date input field, navigating through months until reaching December, and selecting the 22nd day.

Starting URL: https://jqueryui.com/datepicker/

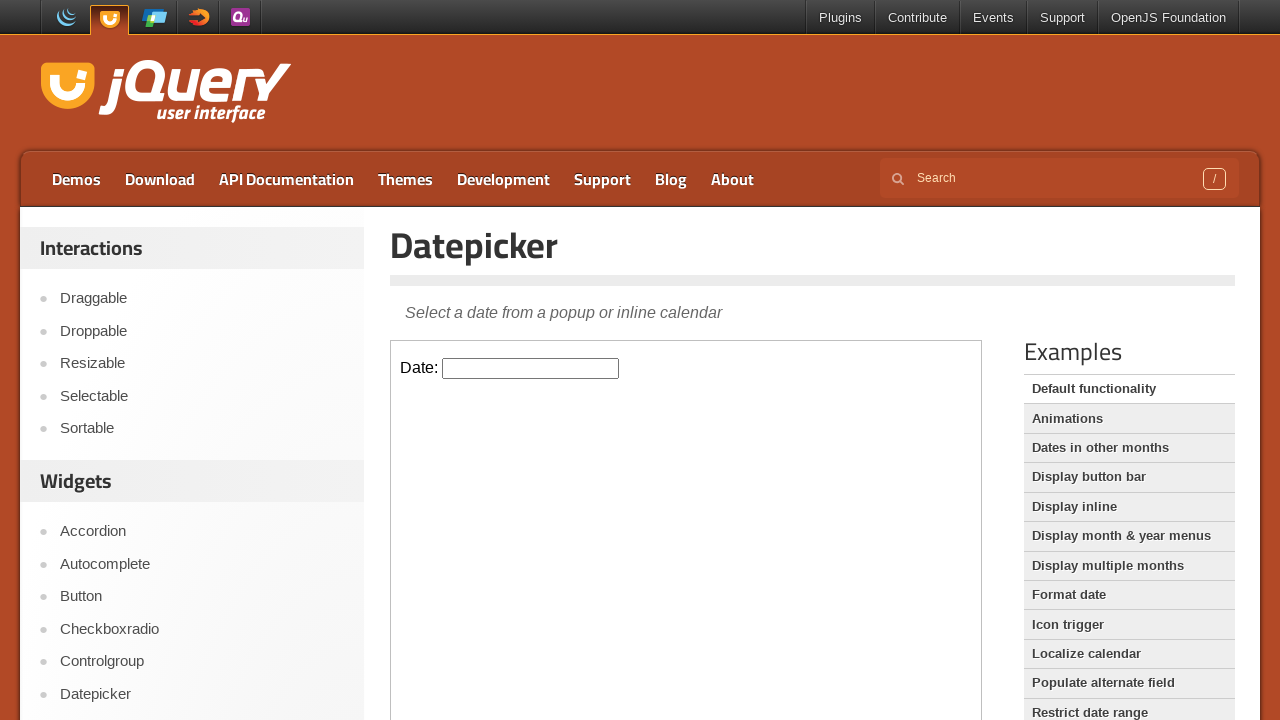

Located iframe containing date picker
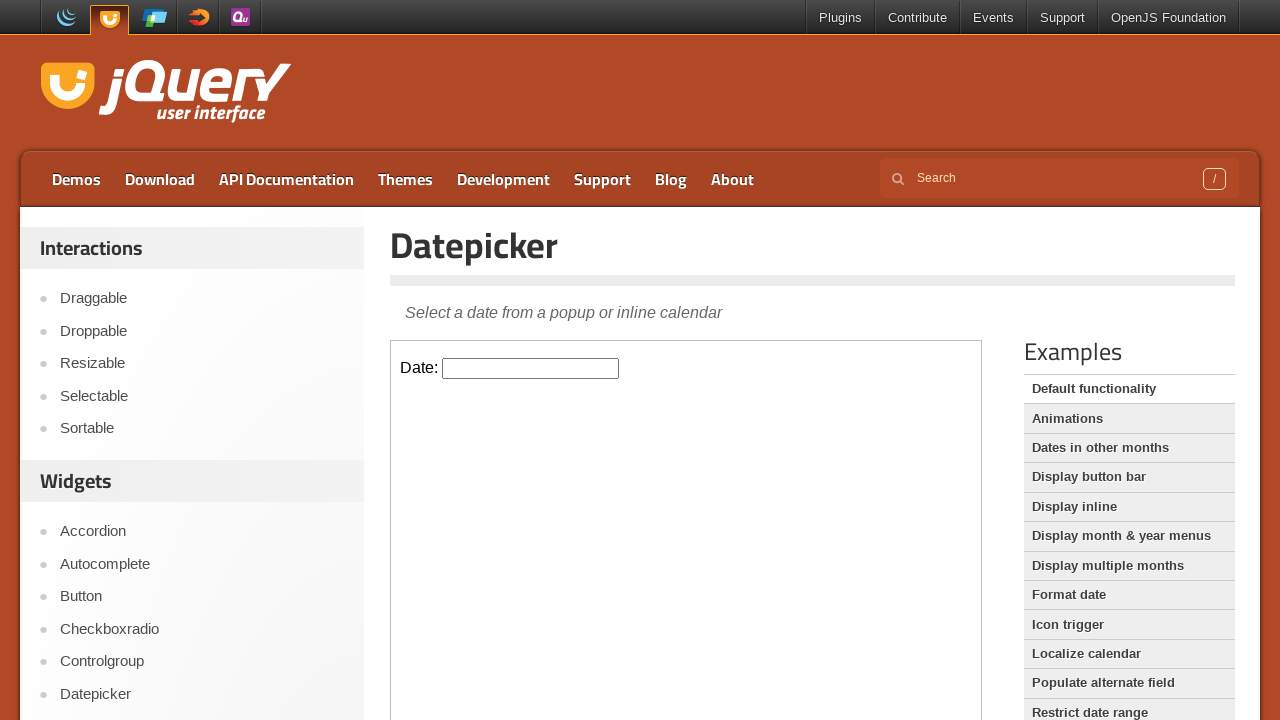

Clicked date picker input to open calendar at (531, 368) on iframe.demo-frame >> internal:control=enter-frame >> #datepicker
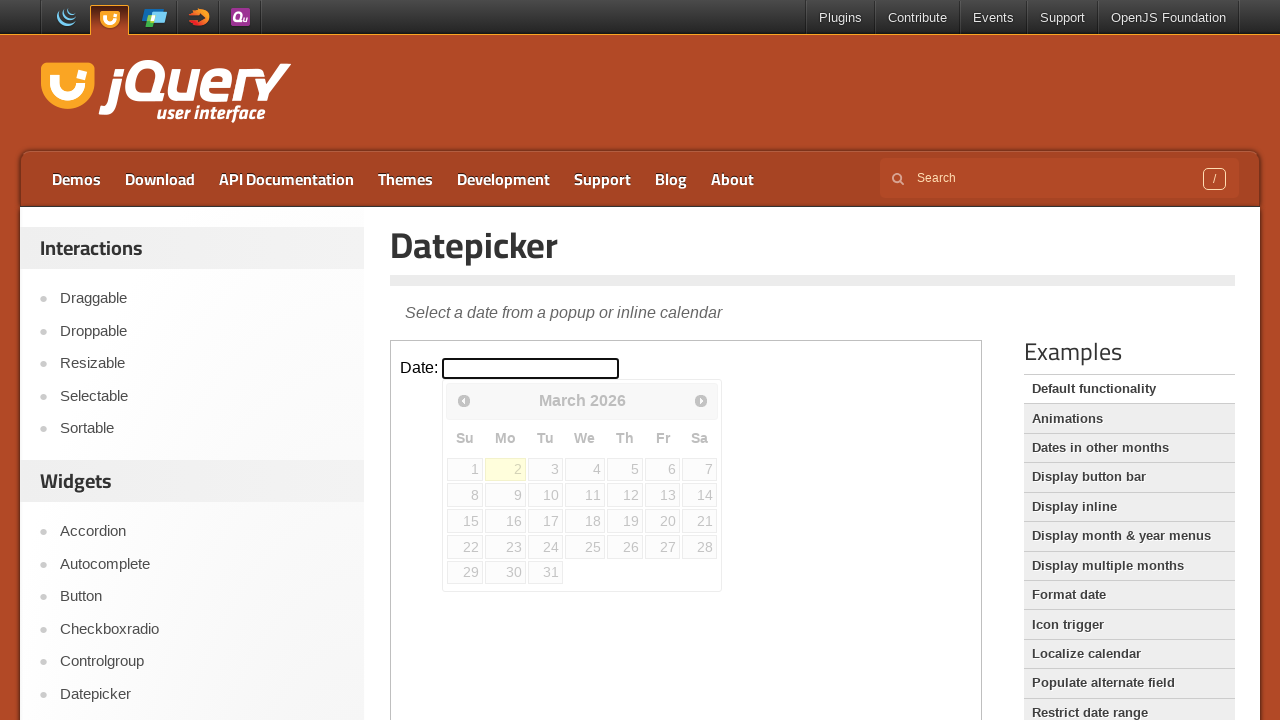

Checked current month: March
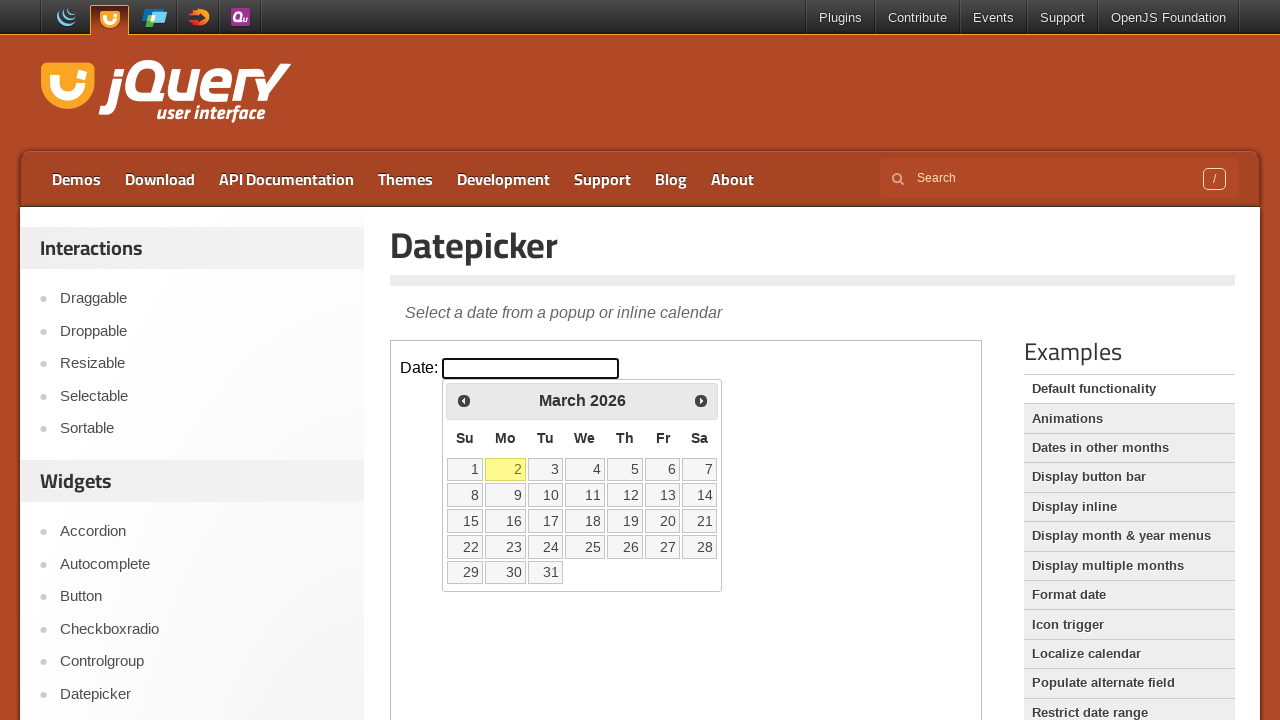

Clicked Next button to navigate to next month at (701, 400) on iframe.demo-frame >> internal:control=enter-frame >> xpath=//span[text()='Next']
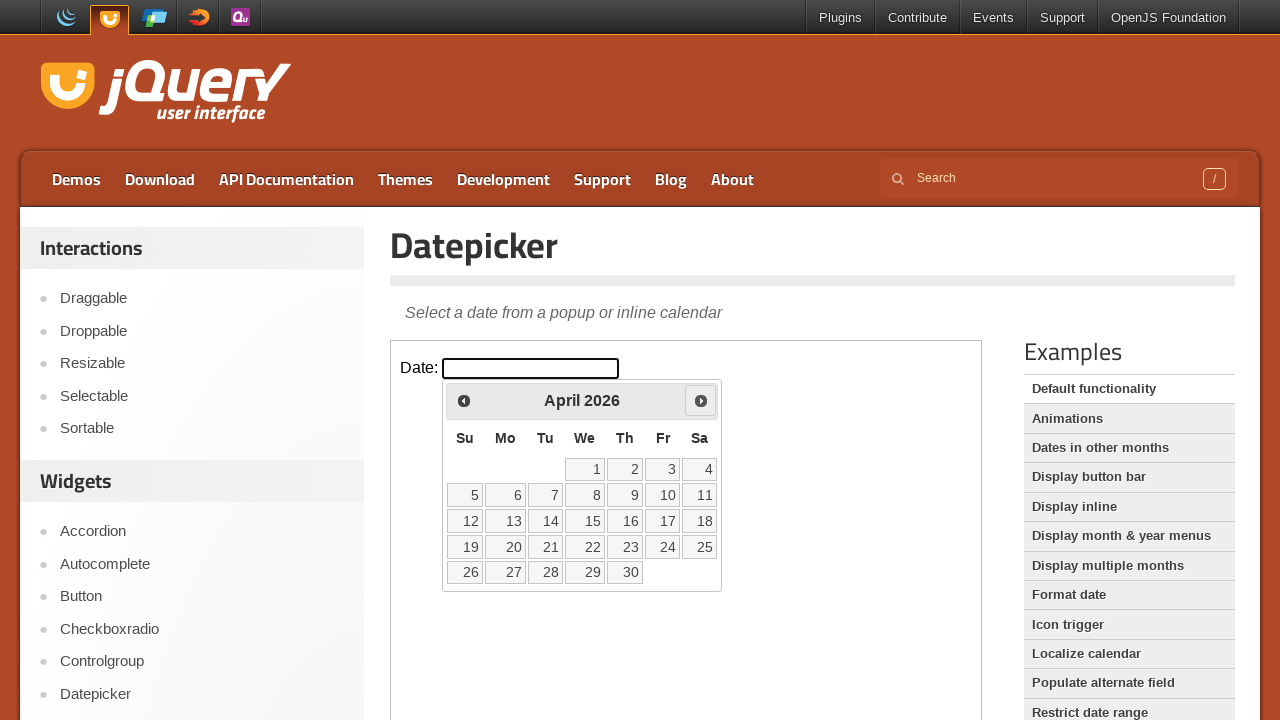

Waited for calendar to update
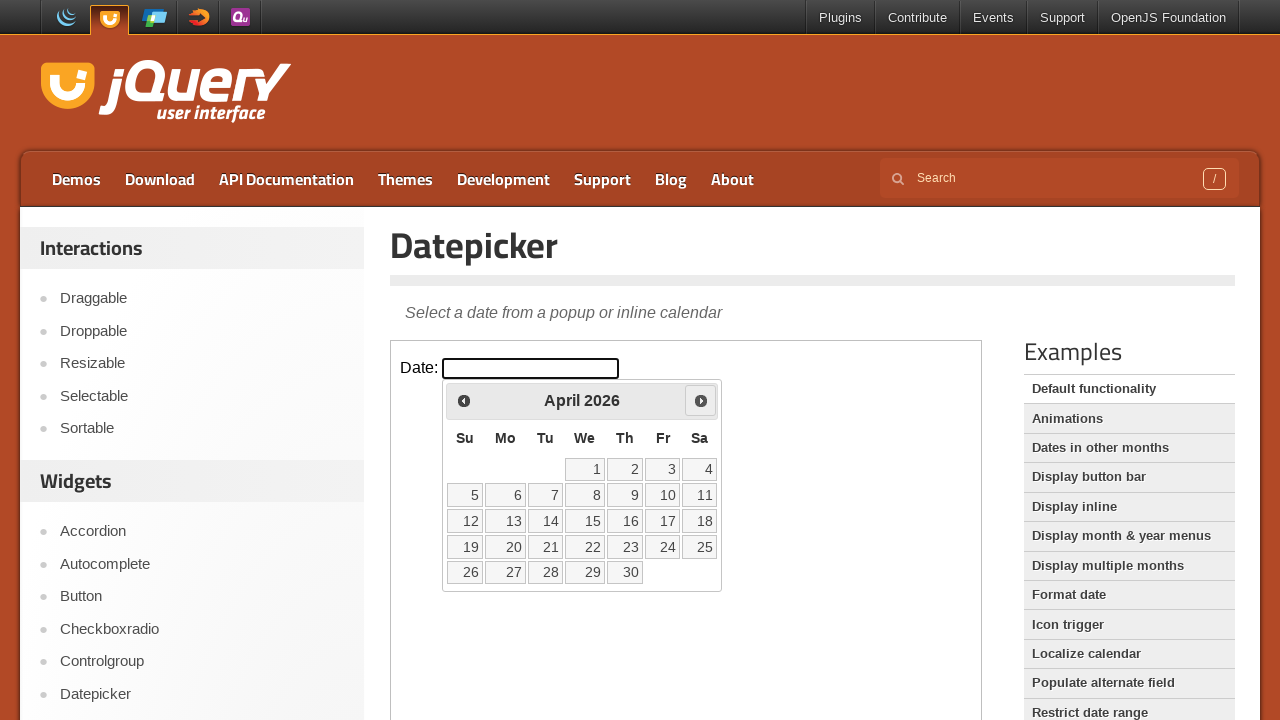

Checked current month: April
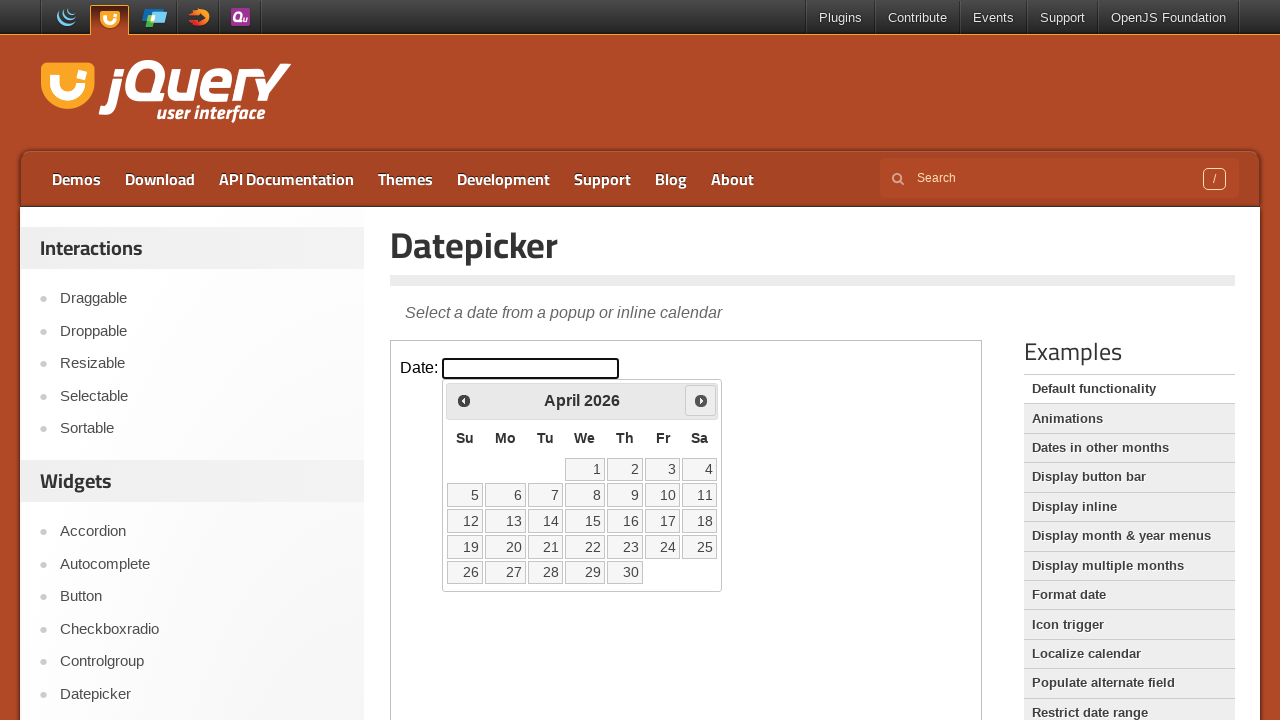

Clicked Next button to navigate to next month at (701, 400) on iframe.demo-frame >> internal:control=enter-frame >> xpath=//span[text()='Next']
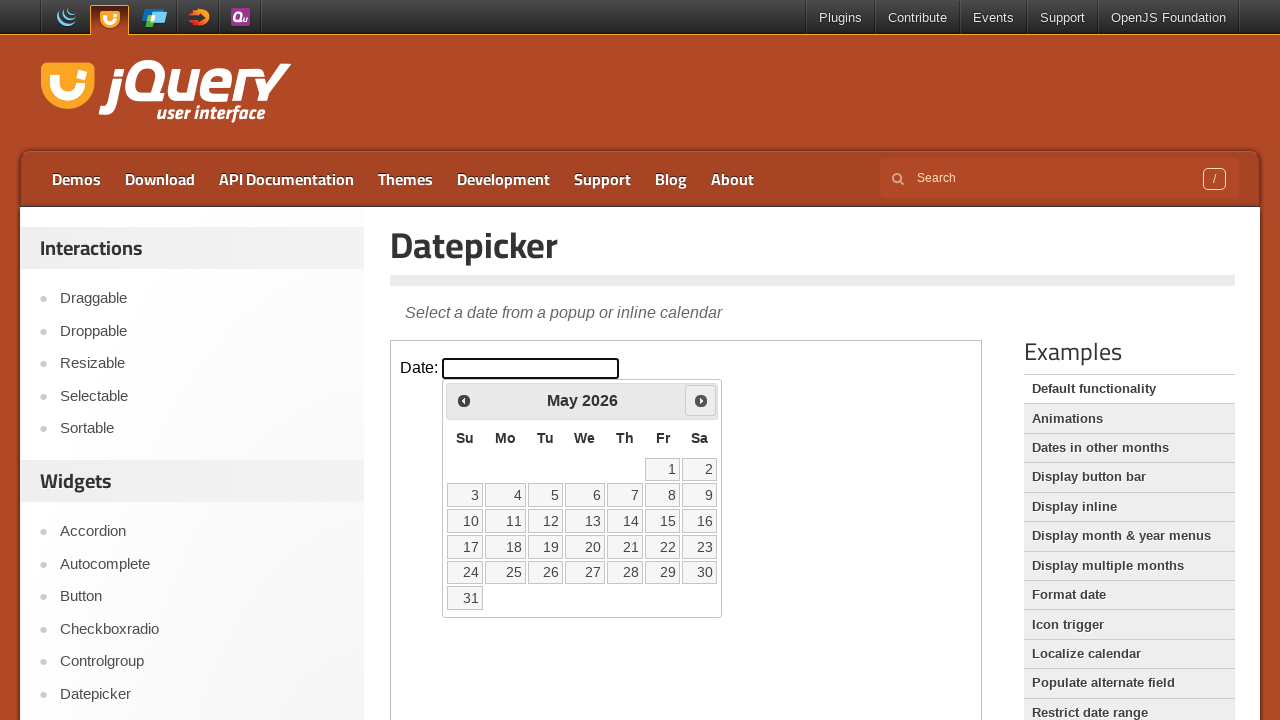

Waited for calendar to update
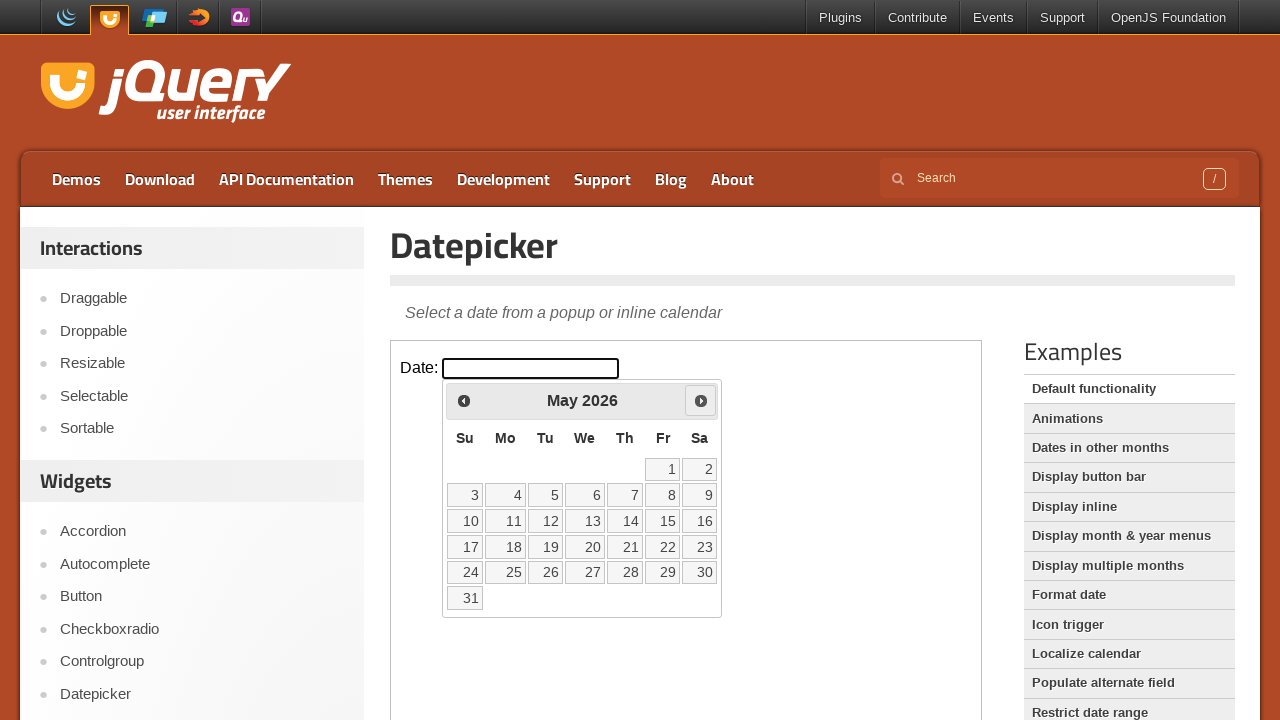

Checked current month: May
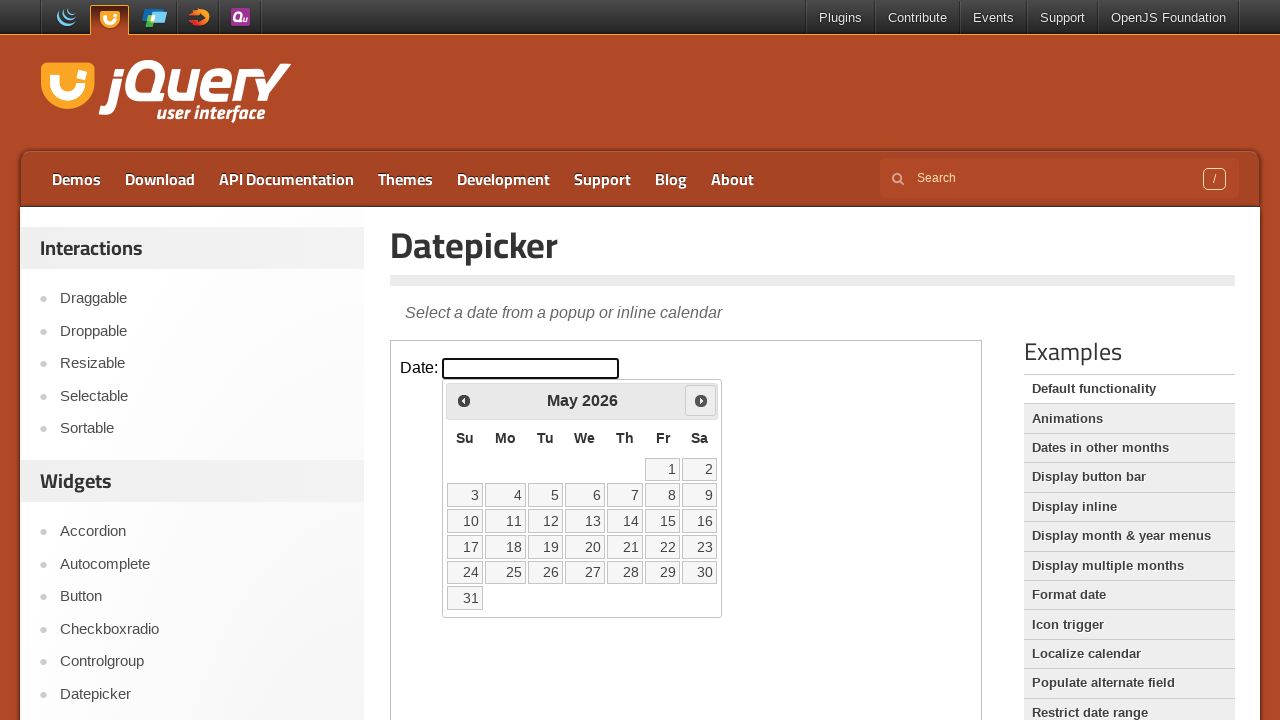

Clicked Next button to navigate to next month at (701, 400) on iframe.demo-frame >> internal:control=enter-frame >> xpath=//span[text()='Next']
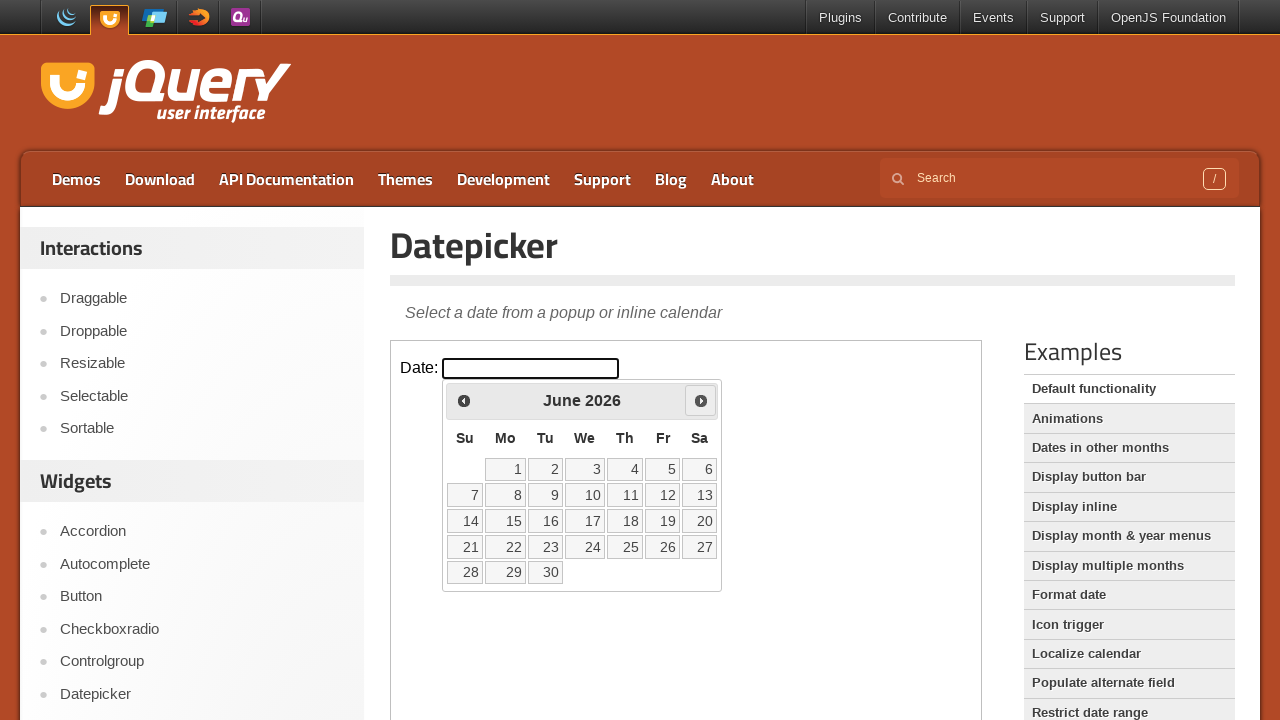

Waited for calendar to update
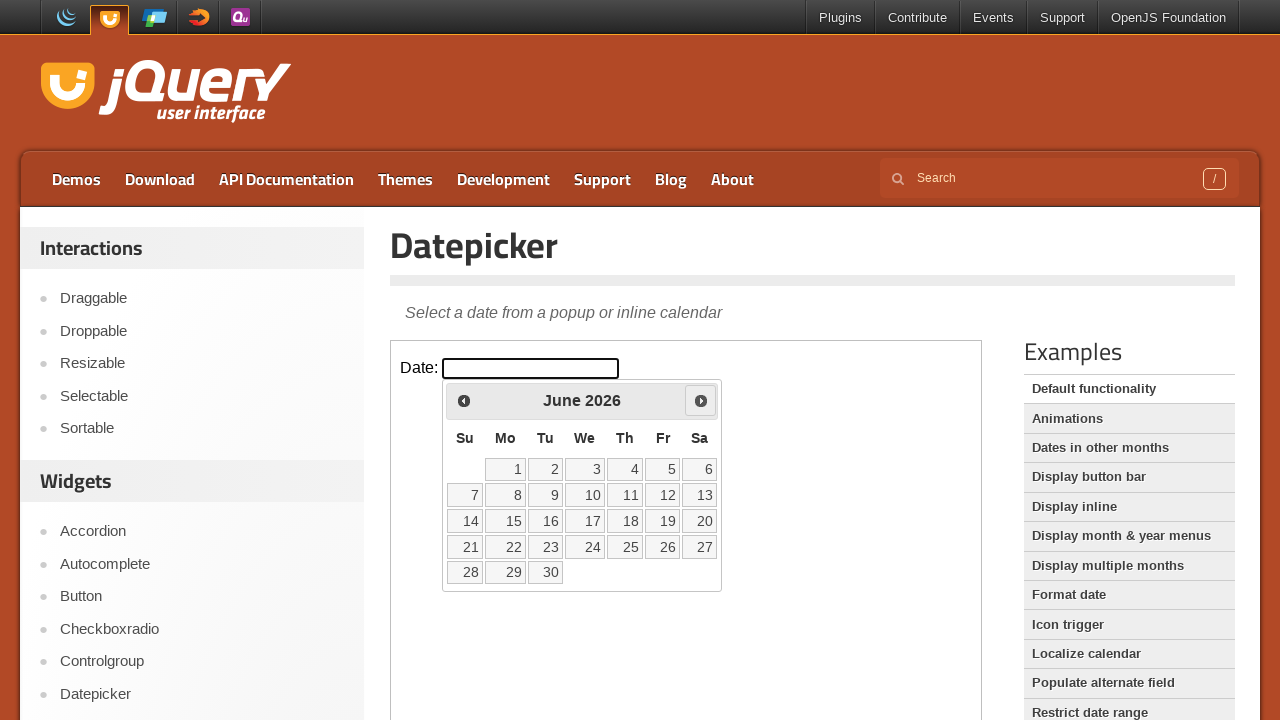

Checked current month: June
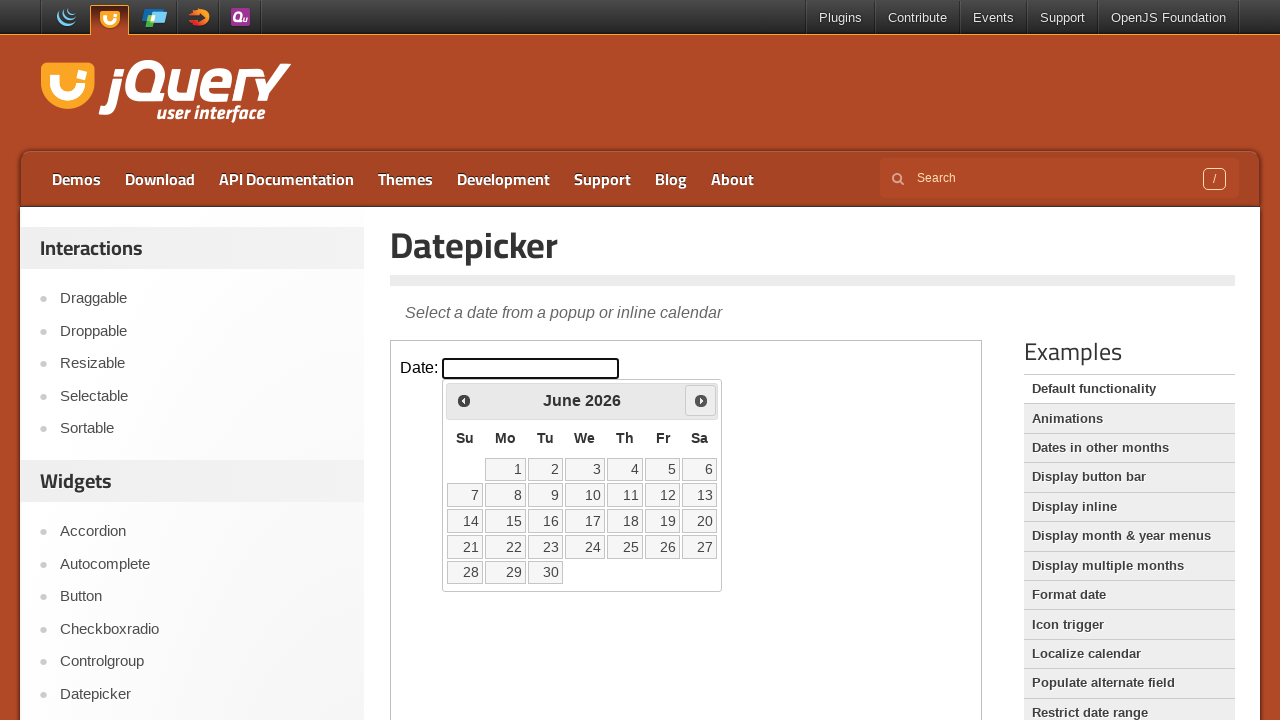

Clicked Next button to navigate to next month at (701, 400) on iframe.demo-frame >> internal:control=enter-frame >> xpath=//span[text()='Next']
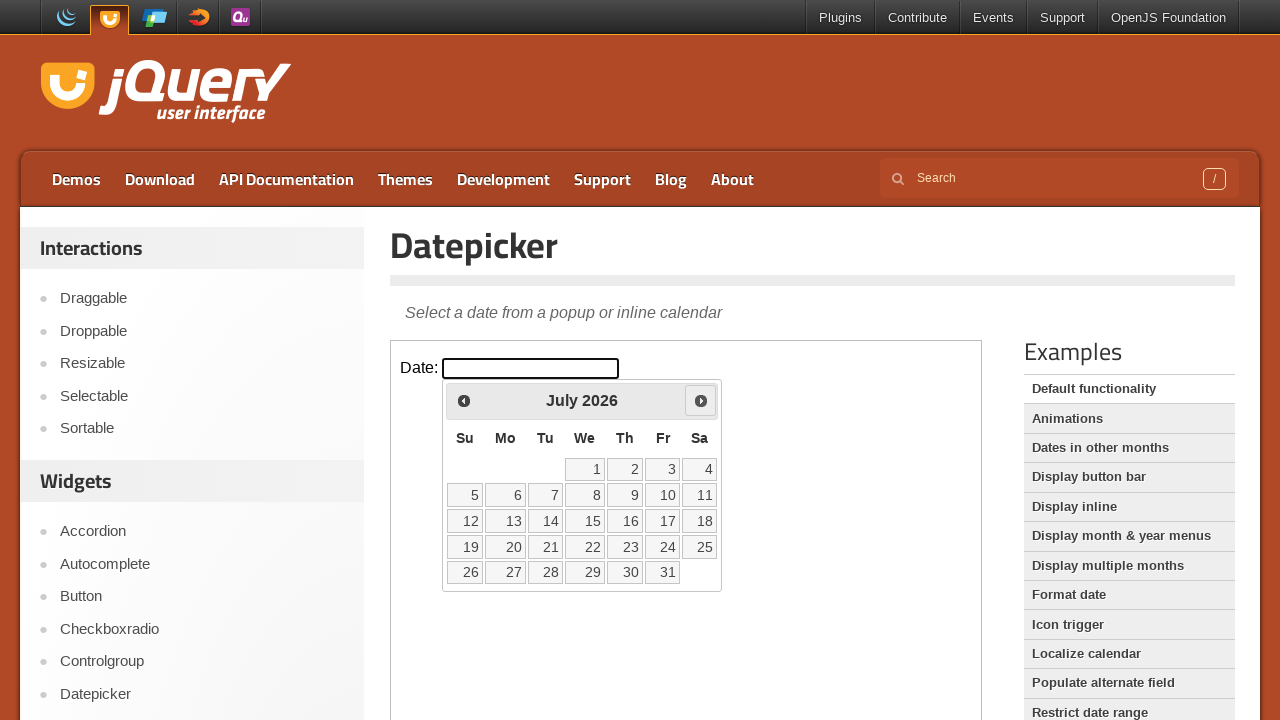

Waited for calendar to update
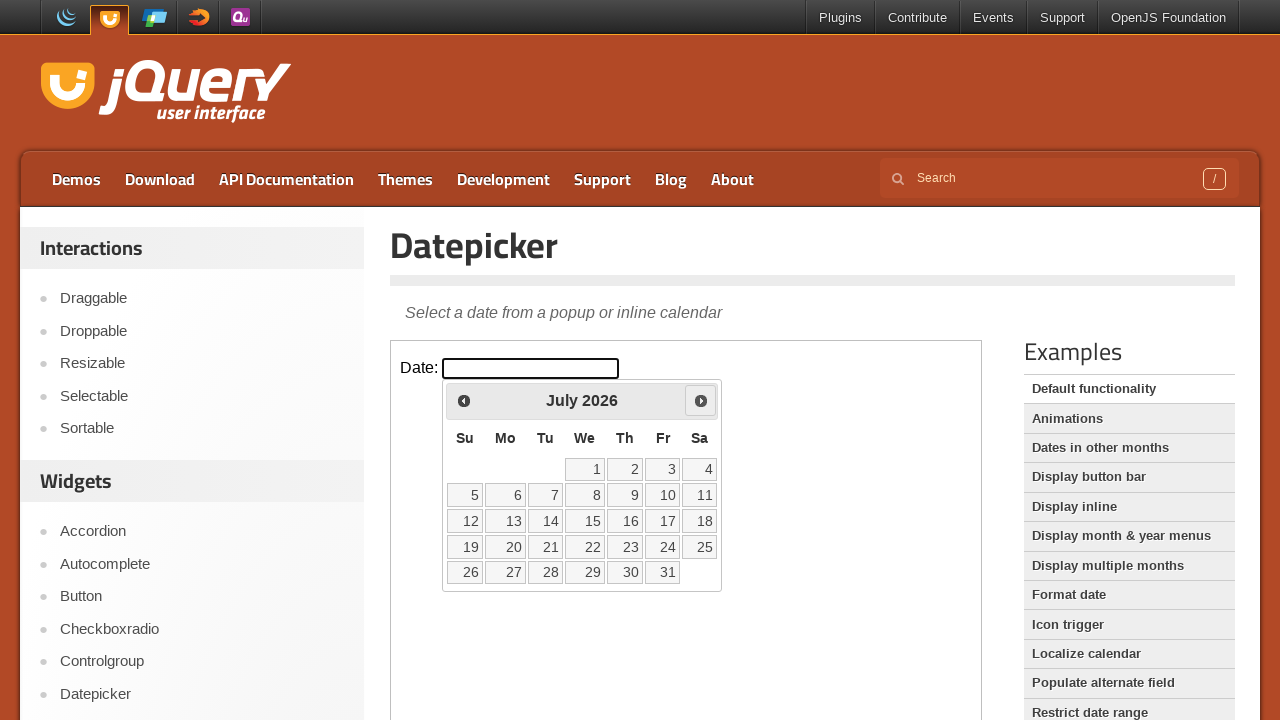

Checked current month: July
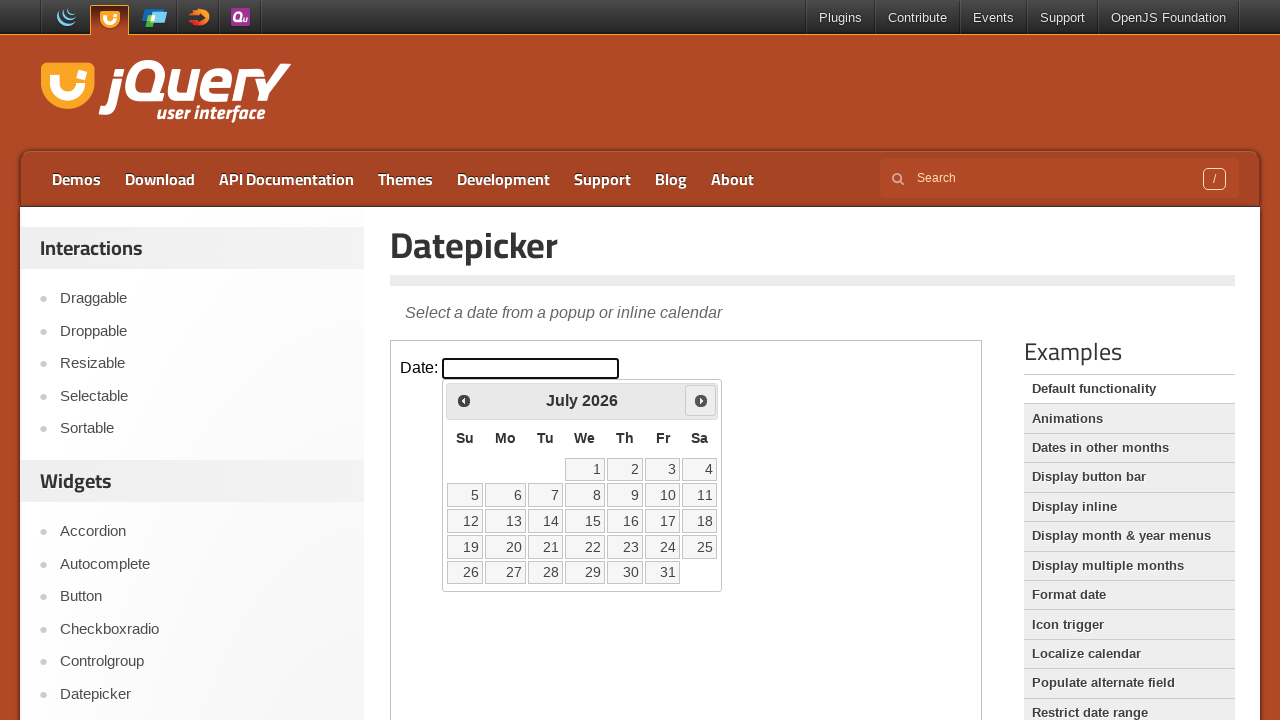

Clicked Next button to navigate to next month at (701, 400) on iframe.demo-frame >> internal:control=enter-frame >> xpath=//span[text()='Next']
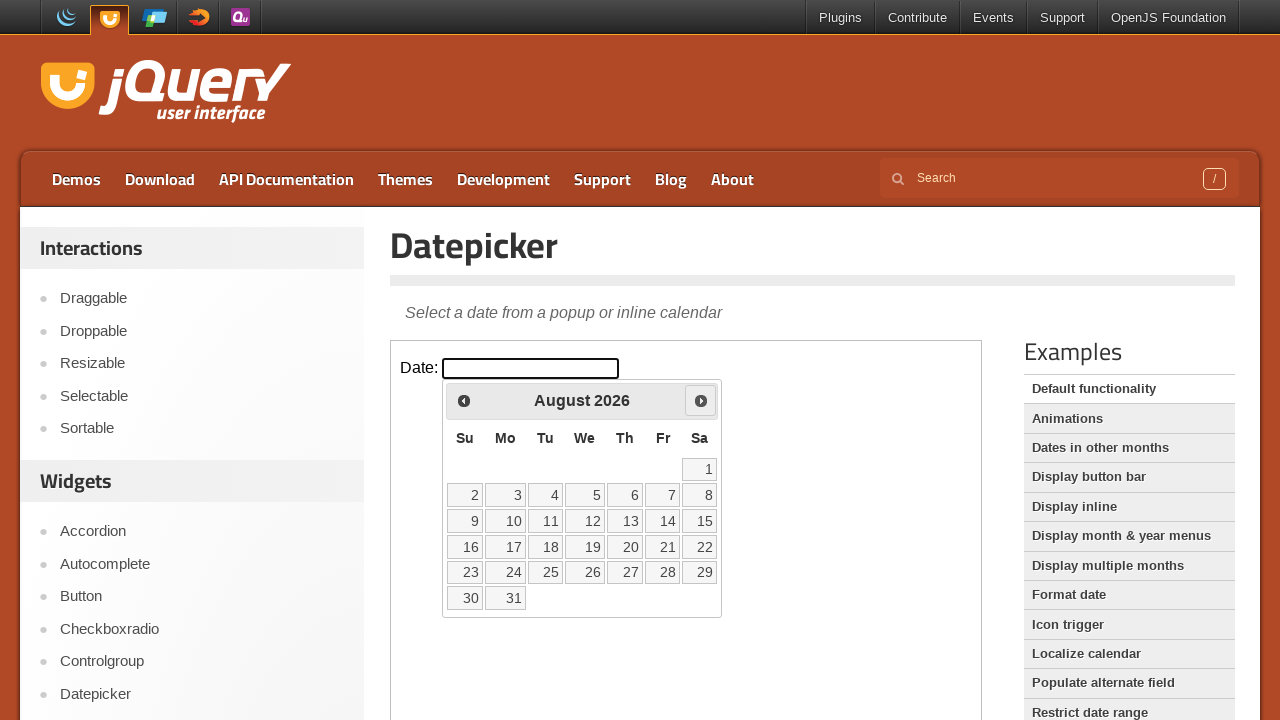

Waited for calendar to update
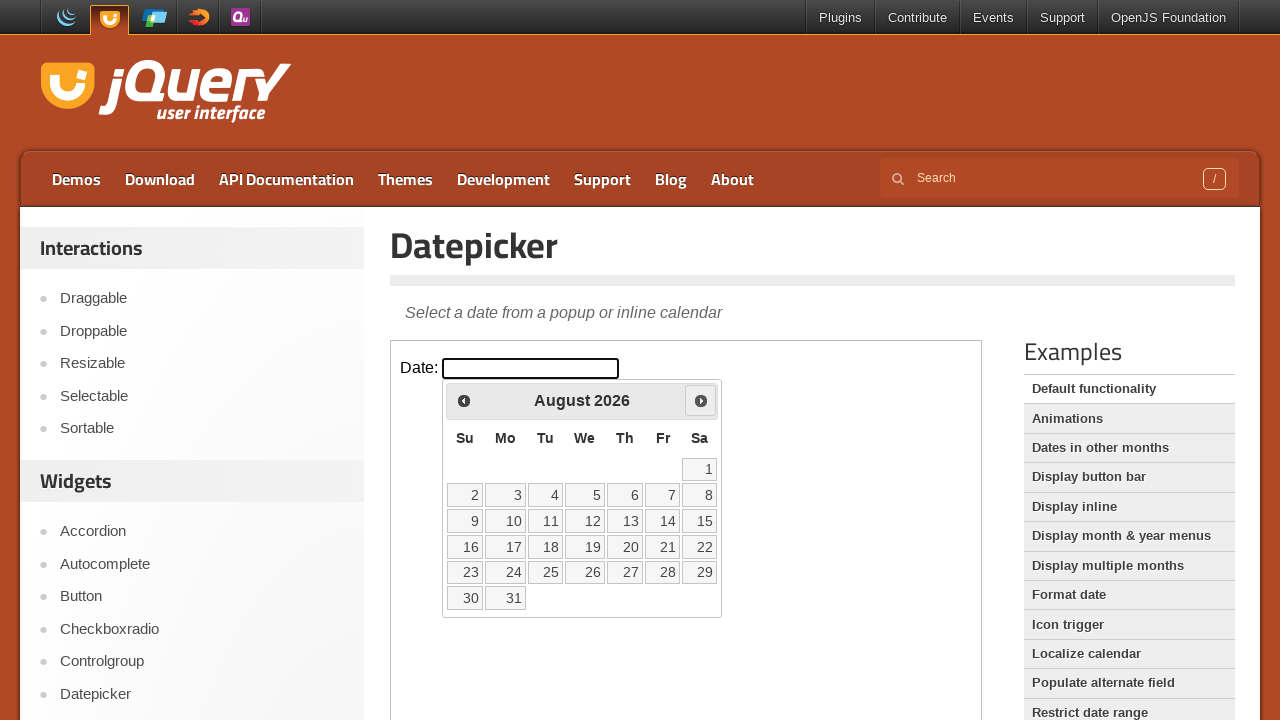

Checked current month: August
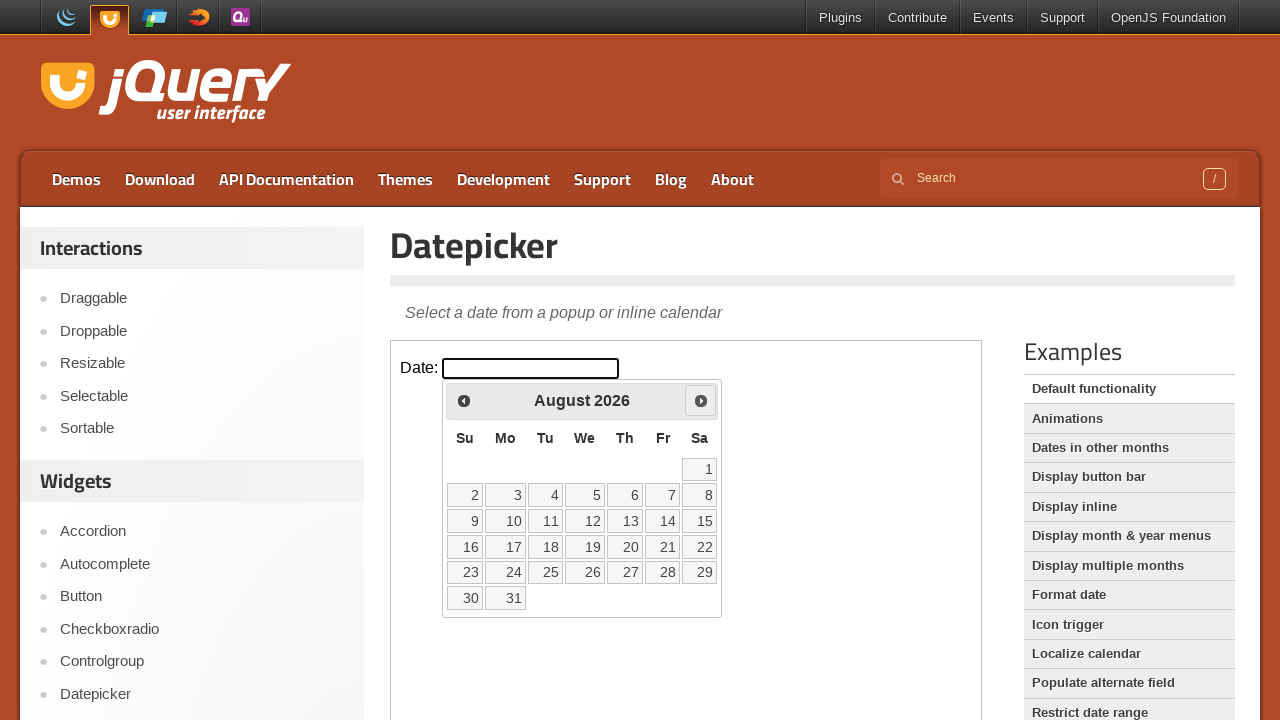

Clicked Next button to navigate to next month at (701, 400) on iframe.demo-frame >> internal:control=enter-frame >> xpath=//span[text()='Next']
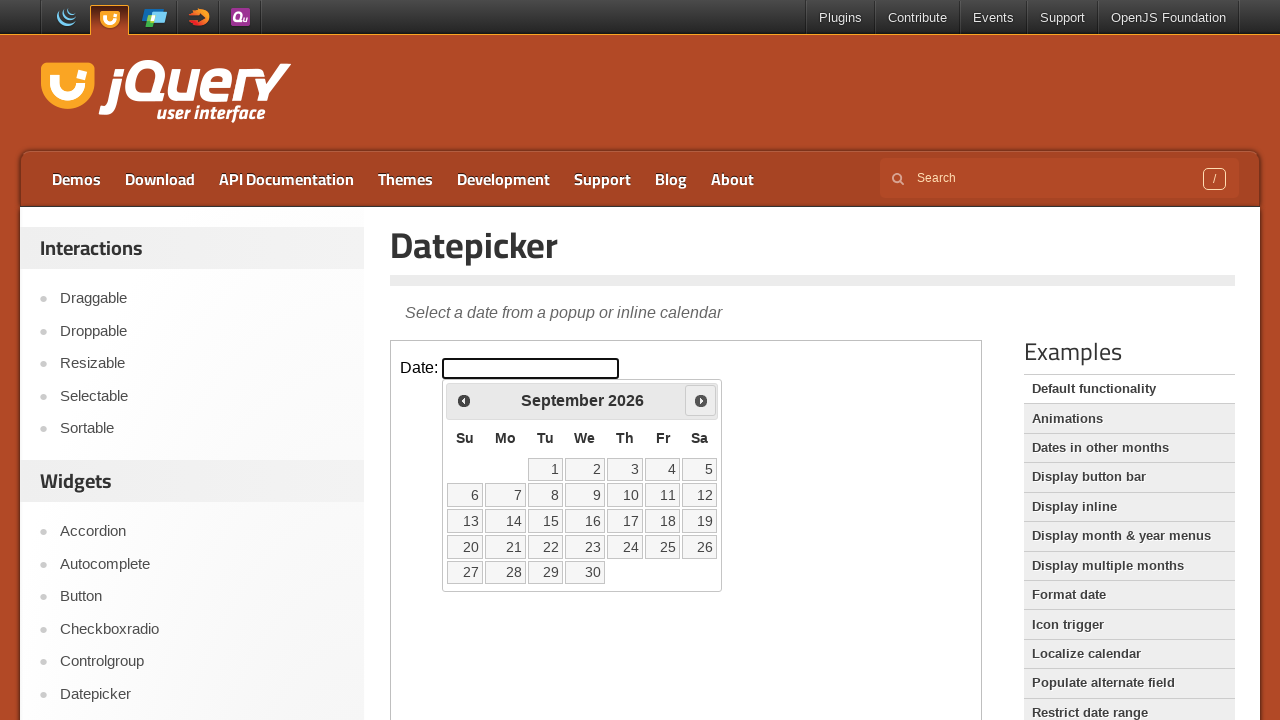

Waited for calendar to update
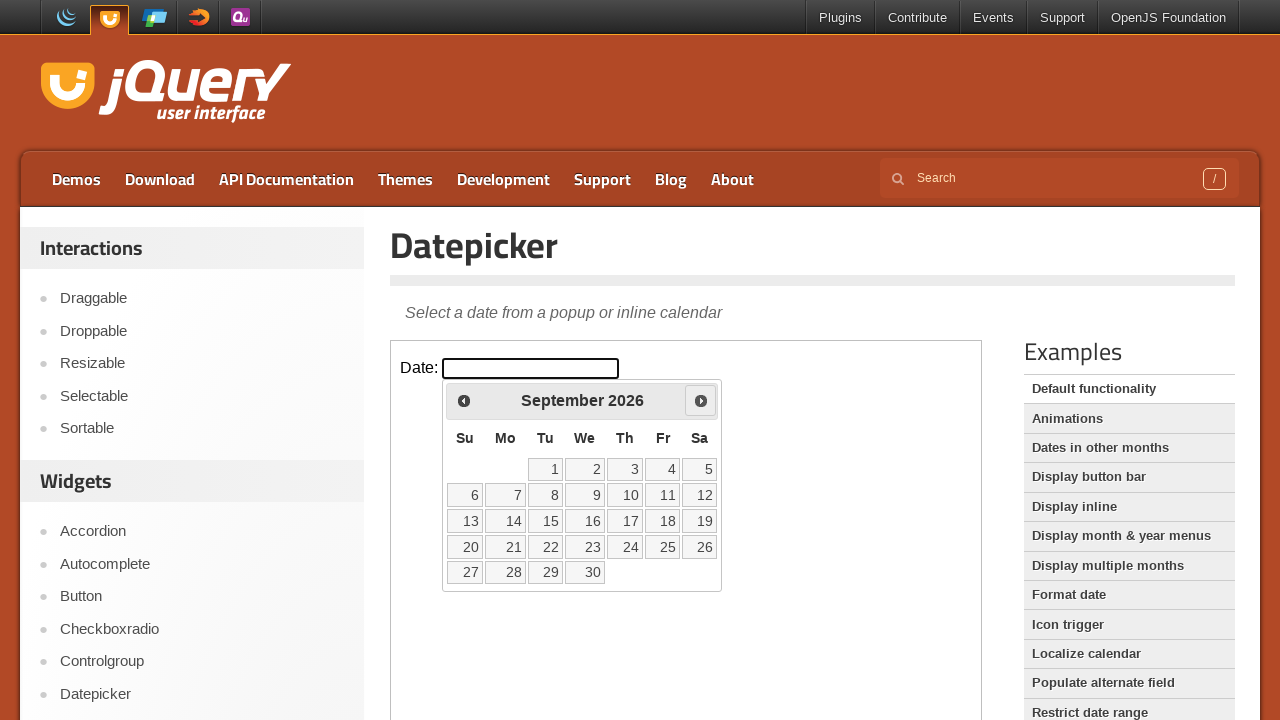

Checked current month: September
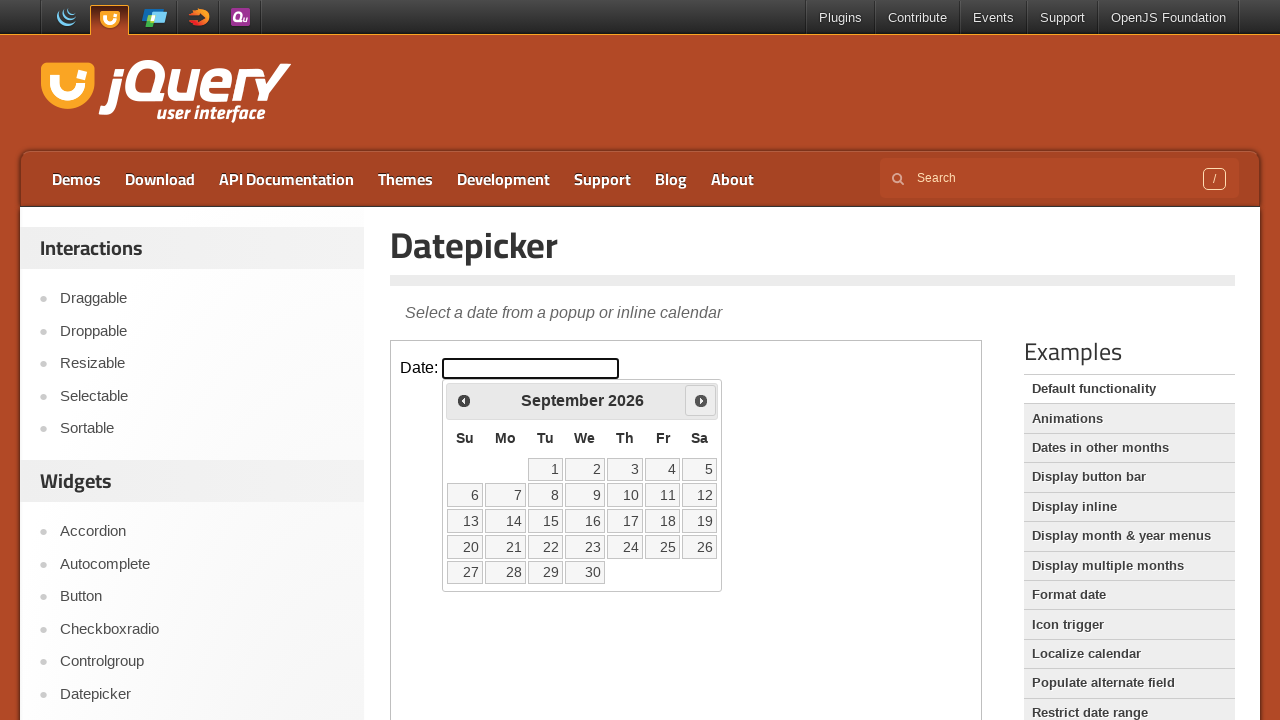

Clicked Next button to navigate to next month at (701, 400) on iframe.demo-frame >> internal:control=enter-frame >> xpath=//span[text()='Next']
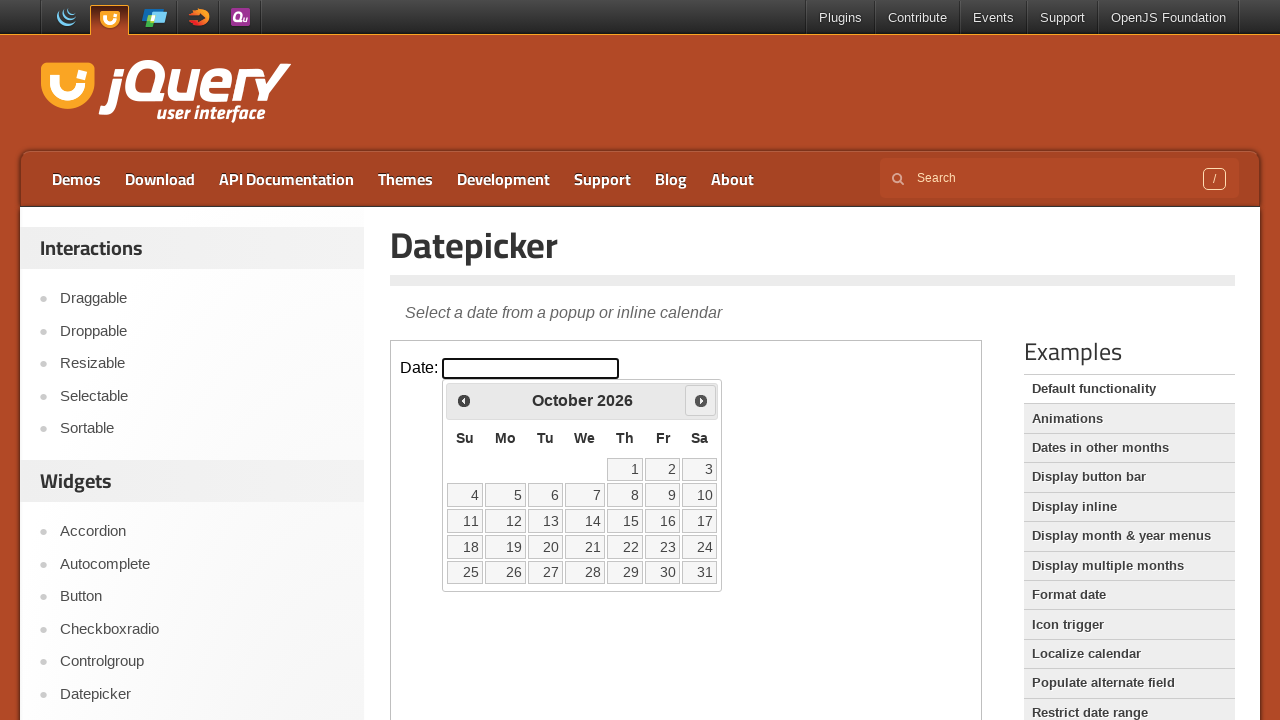

Waited for calendar to update
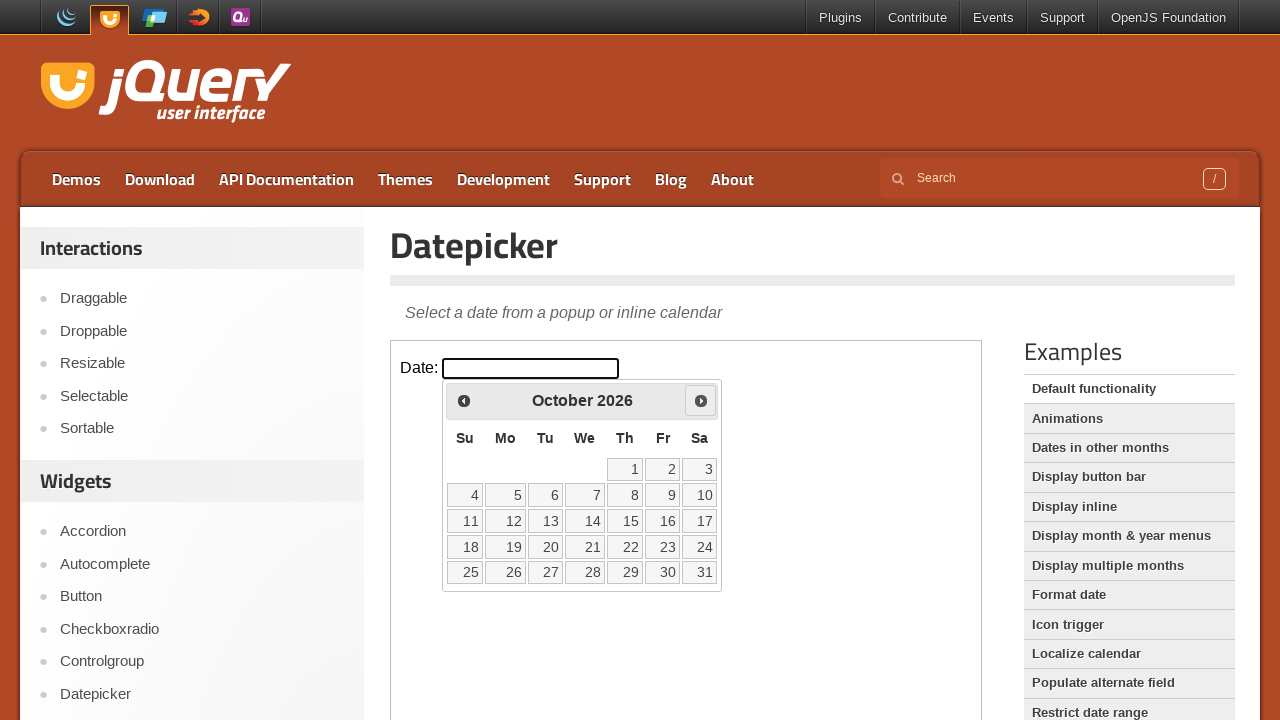

Checked current month: October
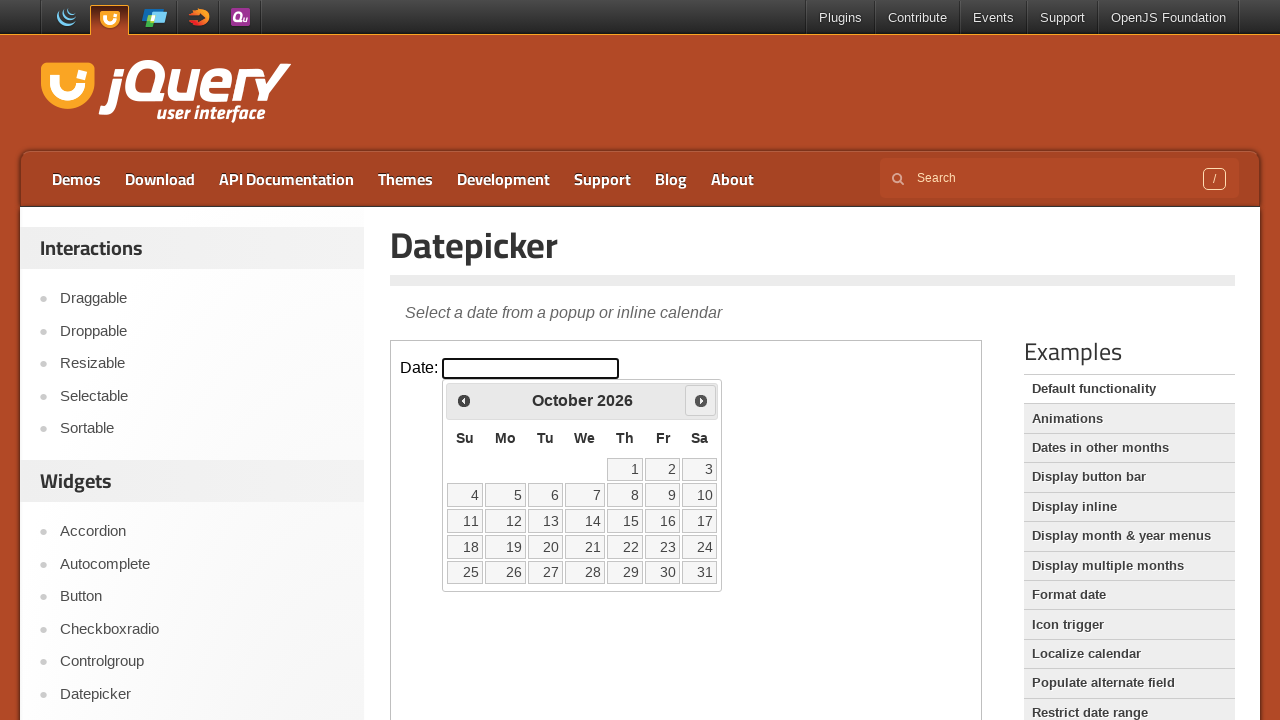

Clicked Next button to navigate to next month at (701, 400) on iframe.demo-frame >> internal:control=enter-frame >> xpath=//span[text()='Next']
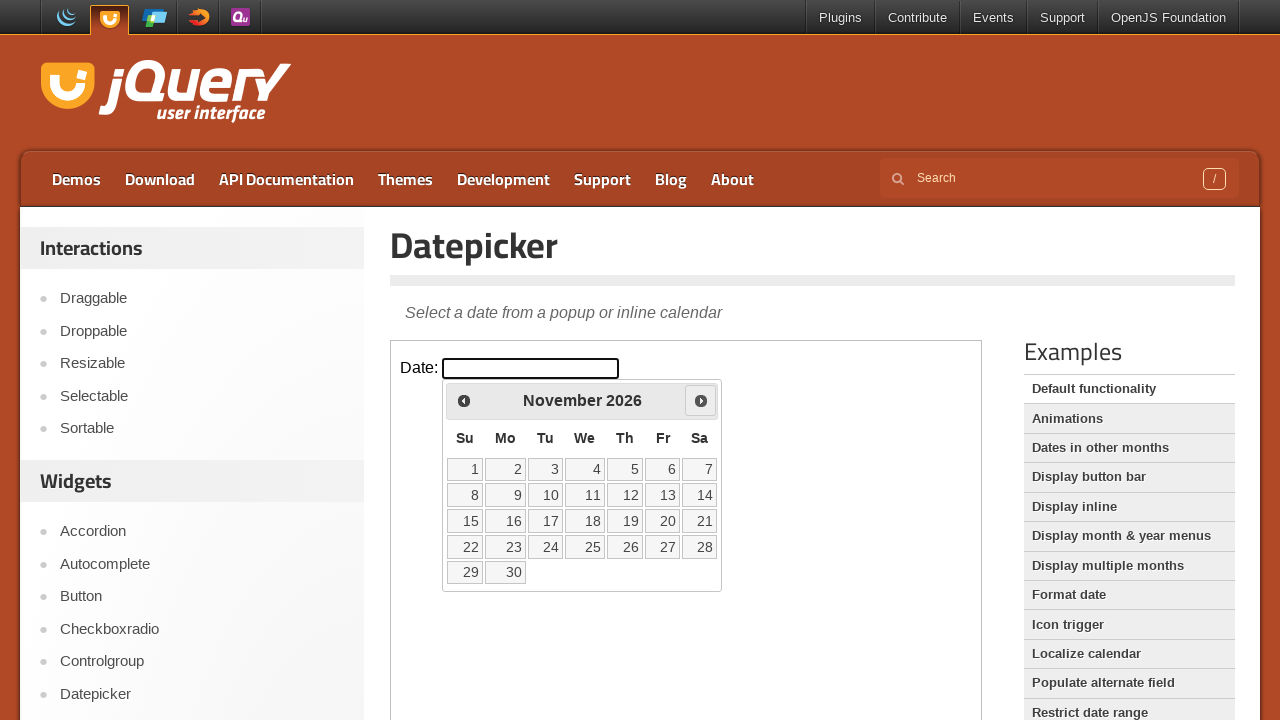

Waited for calendar to update
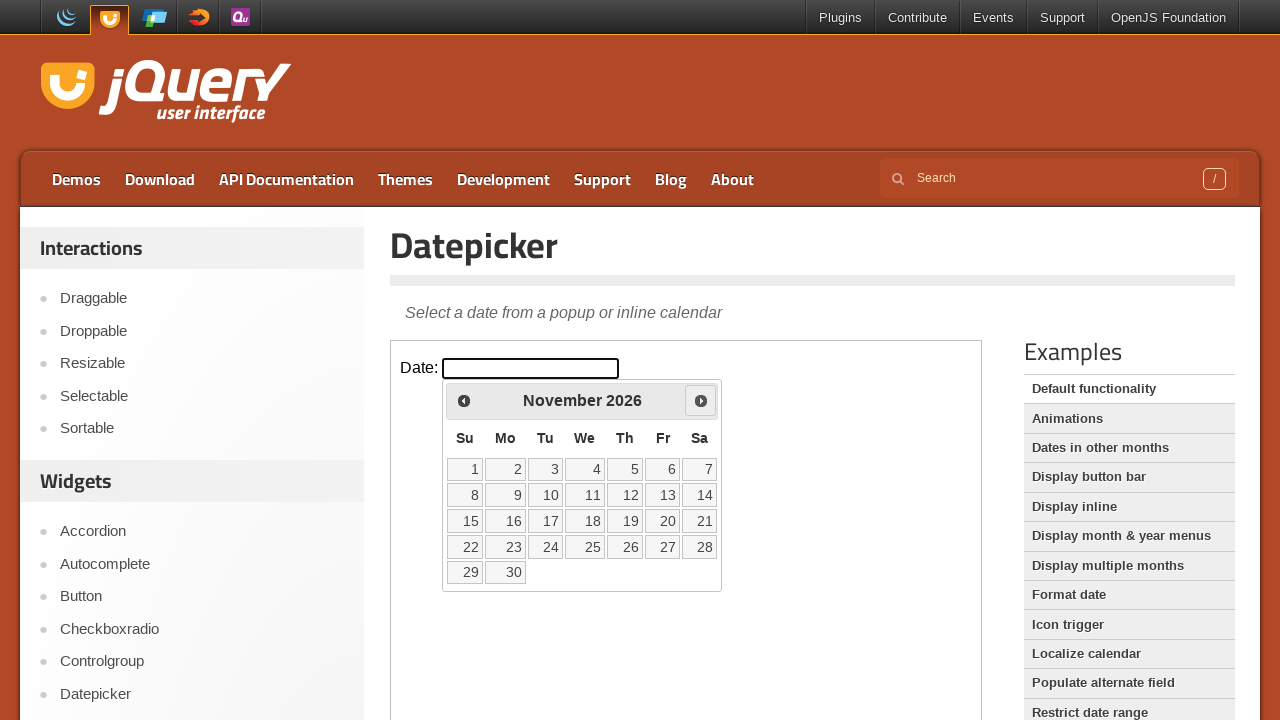

Checked current month: November
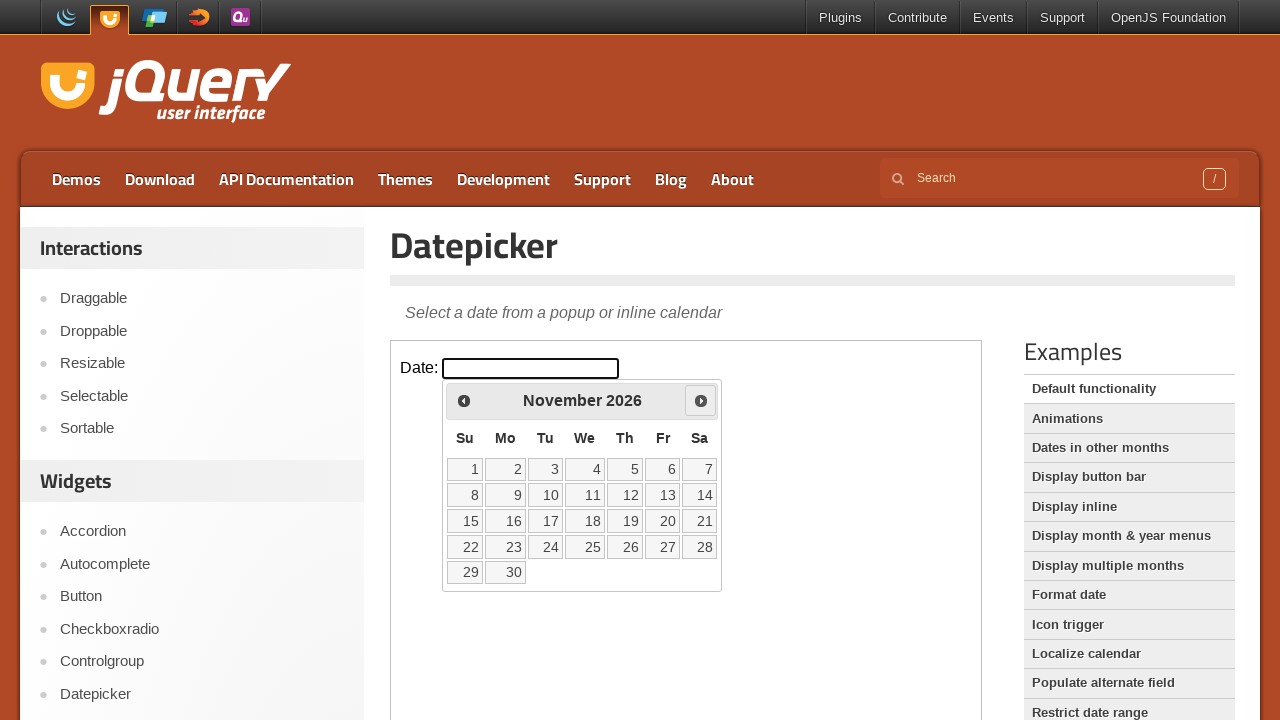

Clicked Next button to navigate to next month at (701, 400) on iframe.demo-frame >> internal:control=enter-frame >> xpath=//span[text()='Next']
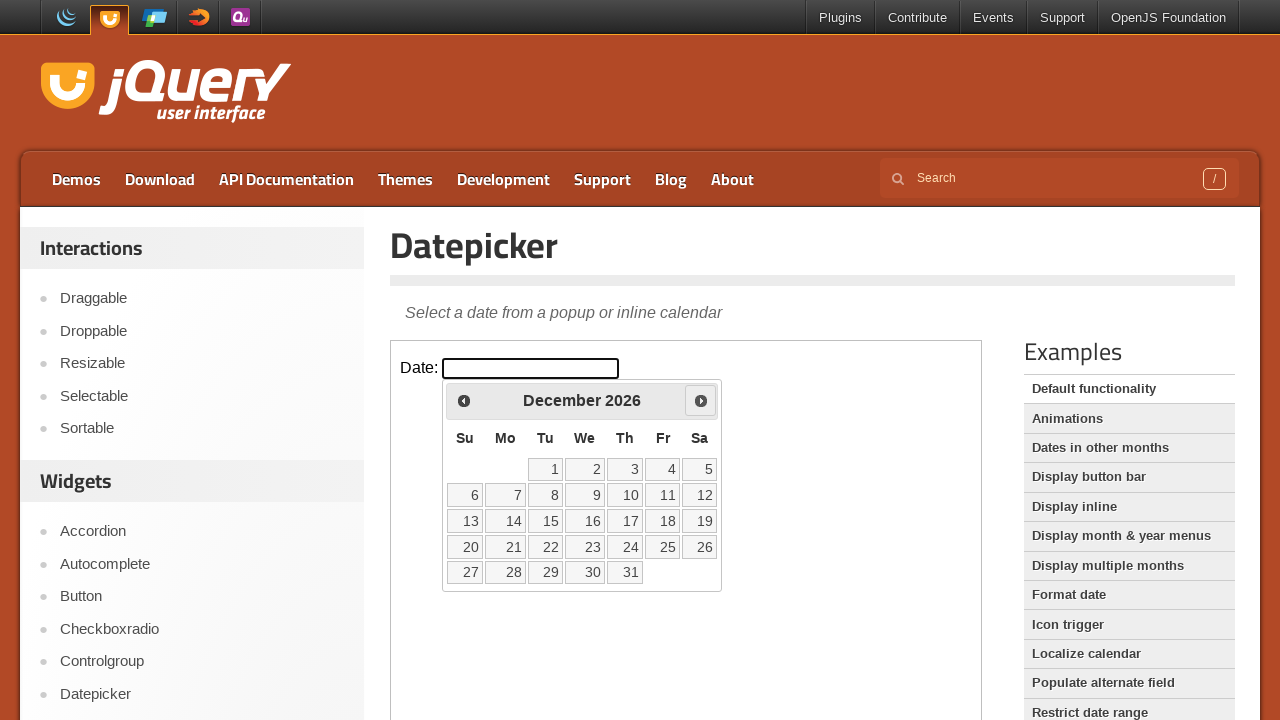

Waited for calendar to update
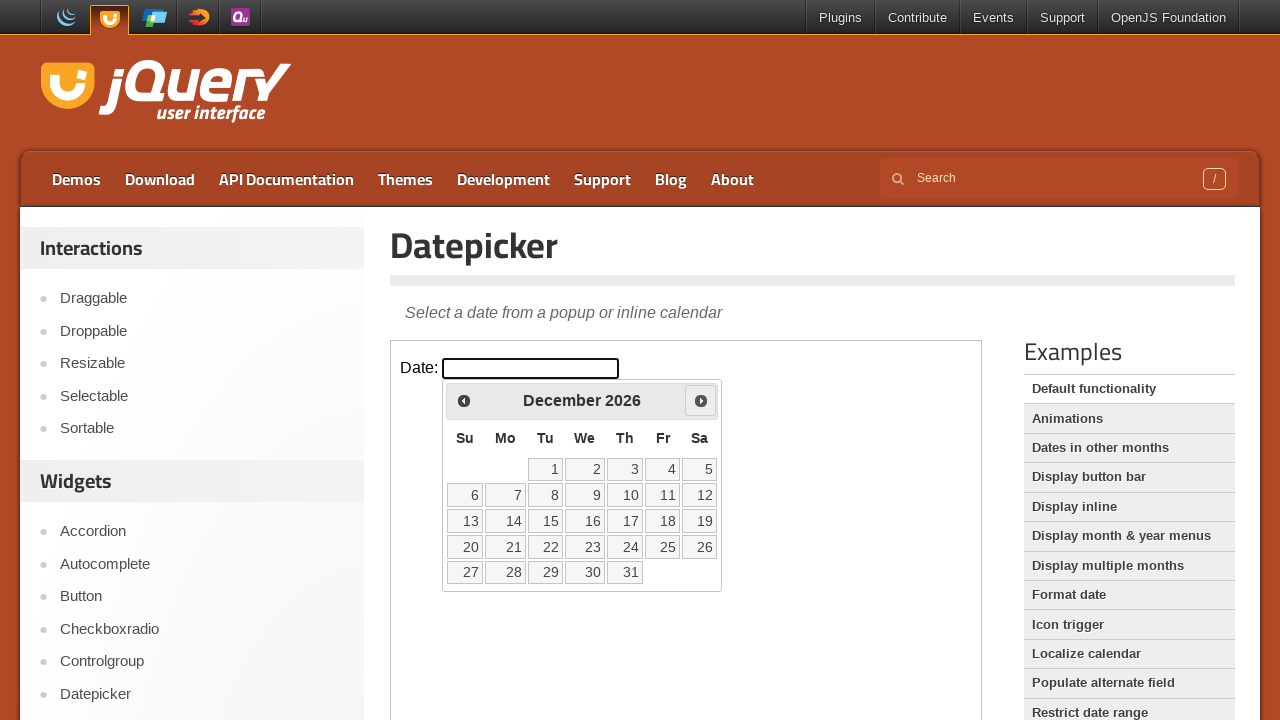

Checked current month: December
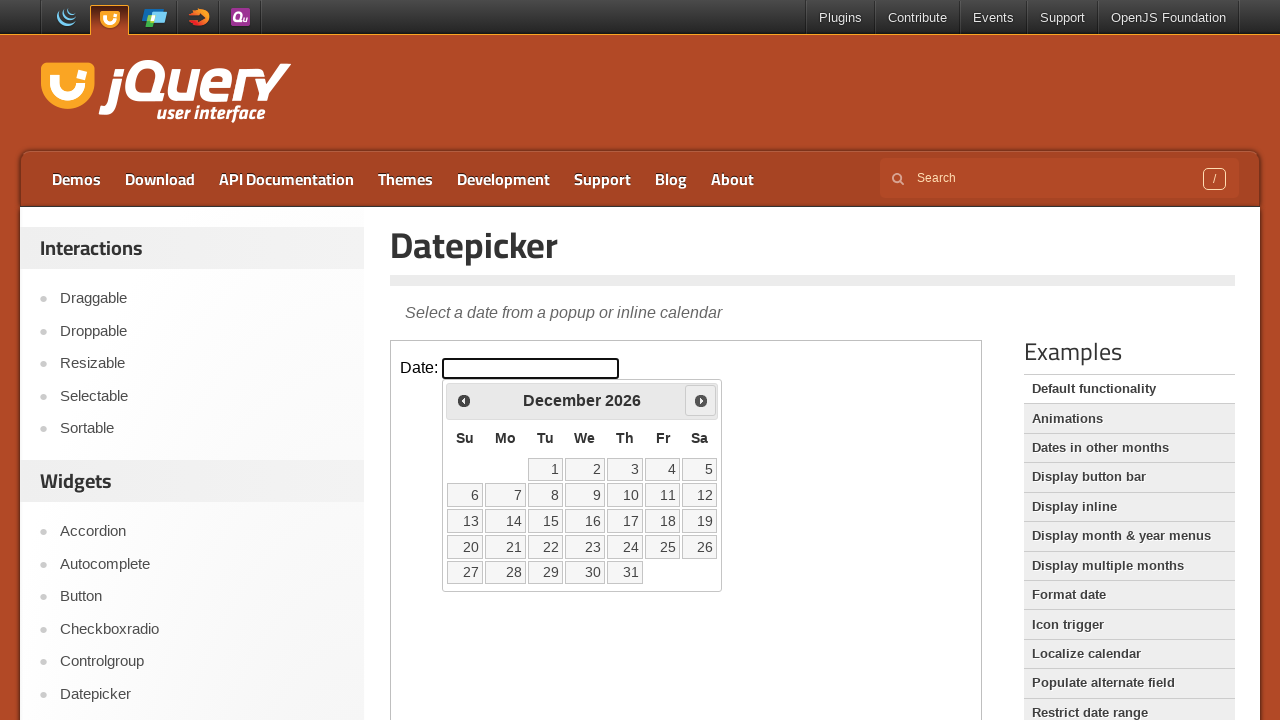

Clicked on day 22 in the date picker at (545, 547) on iframe.demo-frame >> internal:control=enter-frame >> xpath=//a[text()='22']
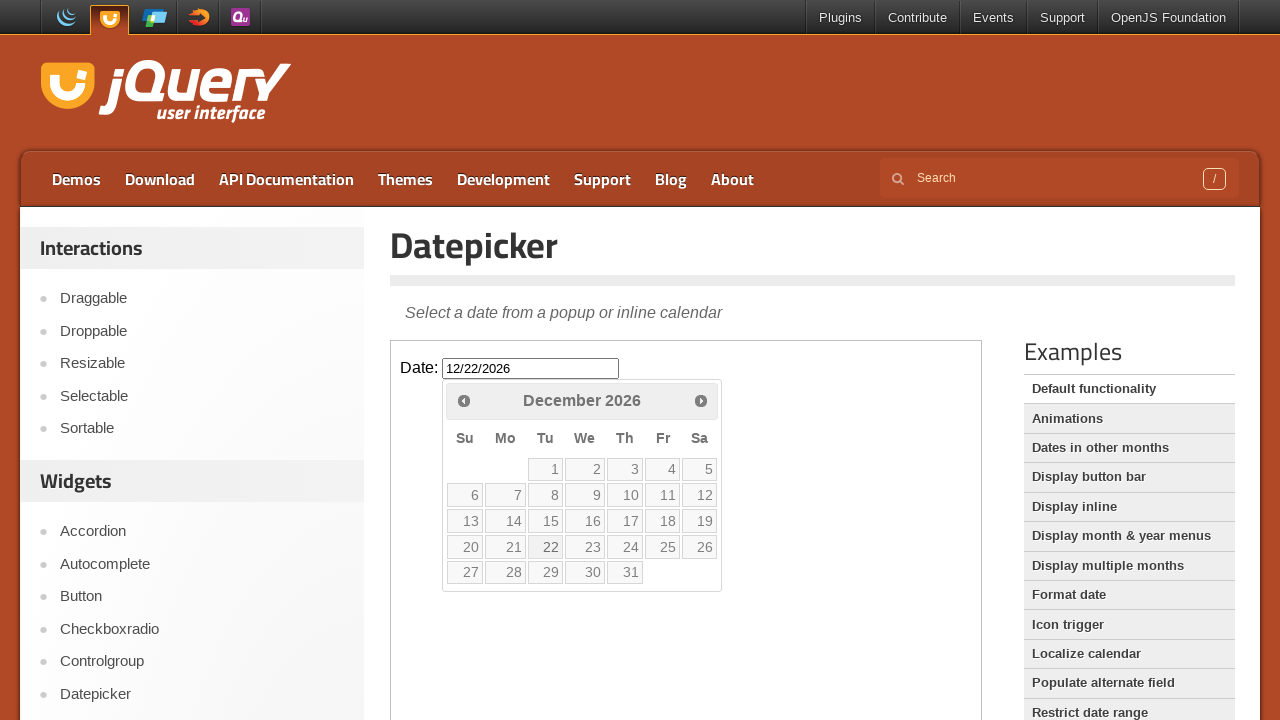

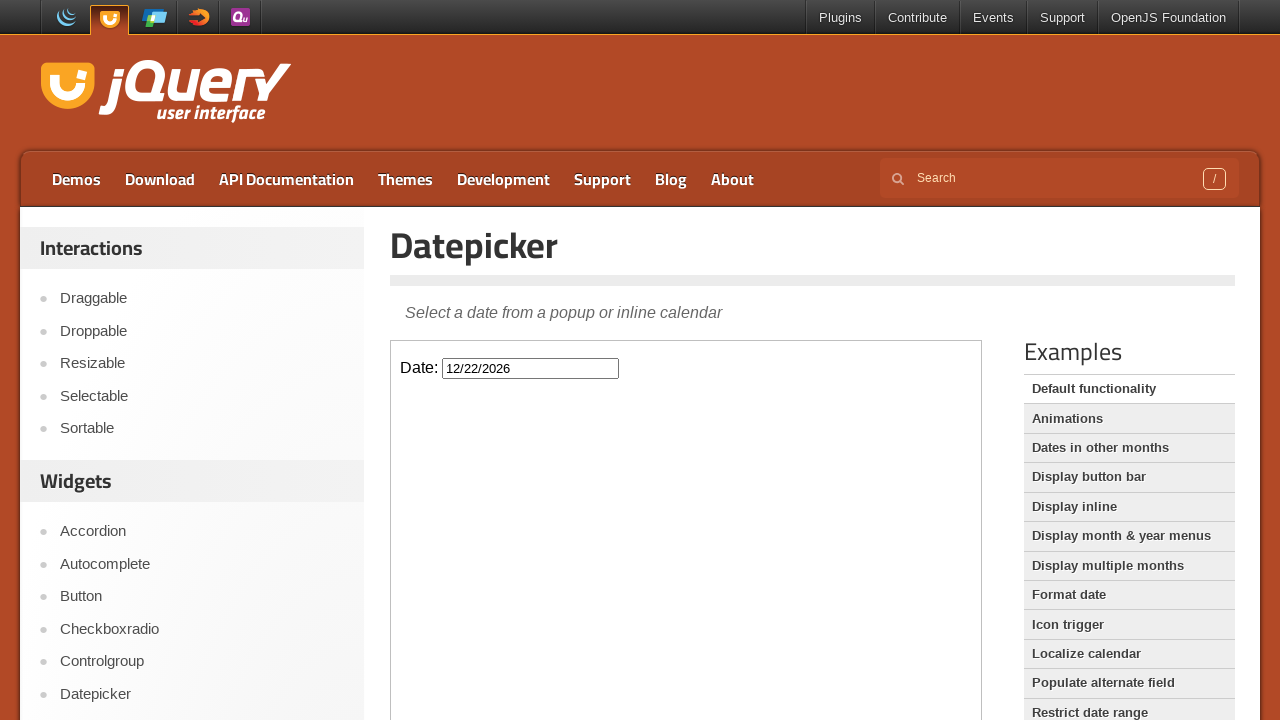